Tests double click and right click button functionality on the Buttons page

Starting URL: https://demoqa.com/

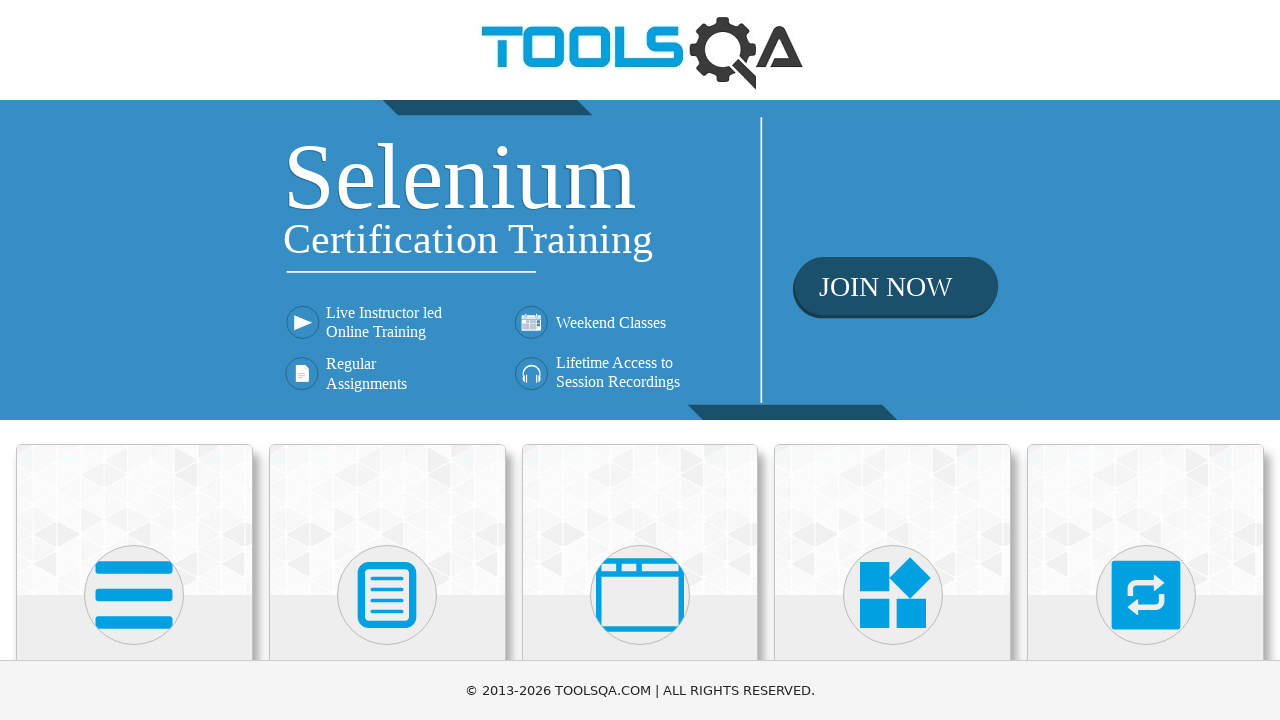

Clicked on Elements section at (134, 360) on text=Elements
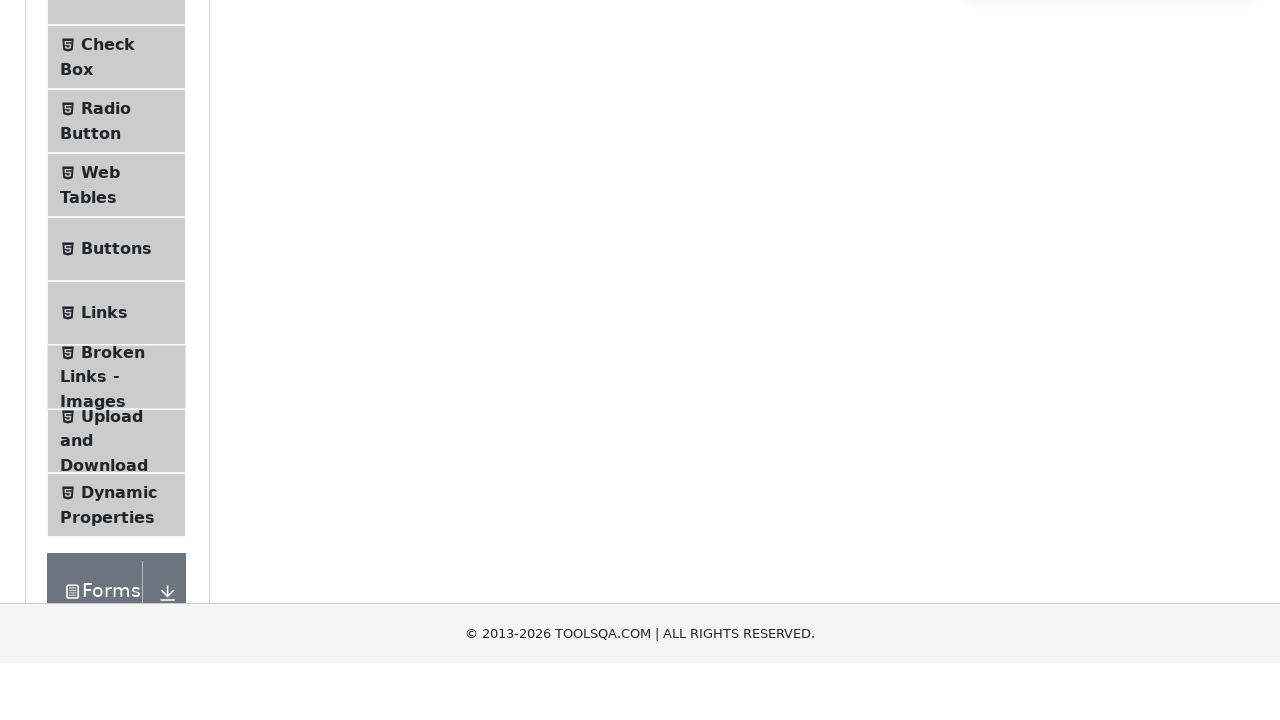

Clicked on Buttons menu item at (116, 517) on text=Buttons
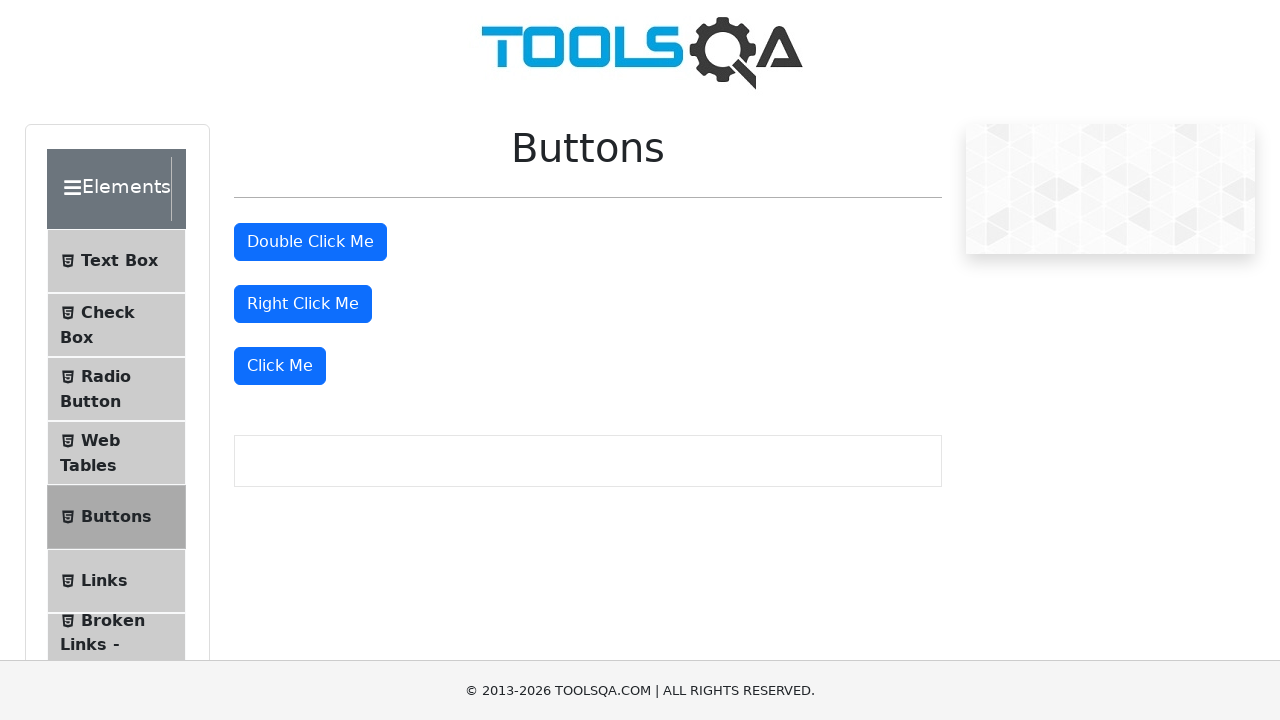

Double clicked the Double Click Me button at (310, 242) on #doubleClickBtn
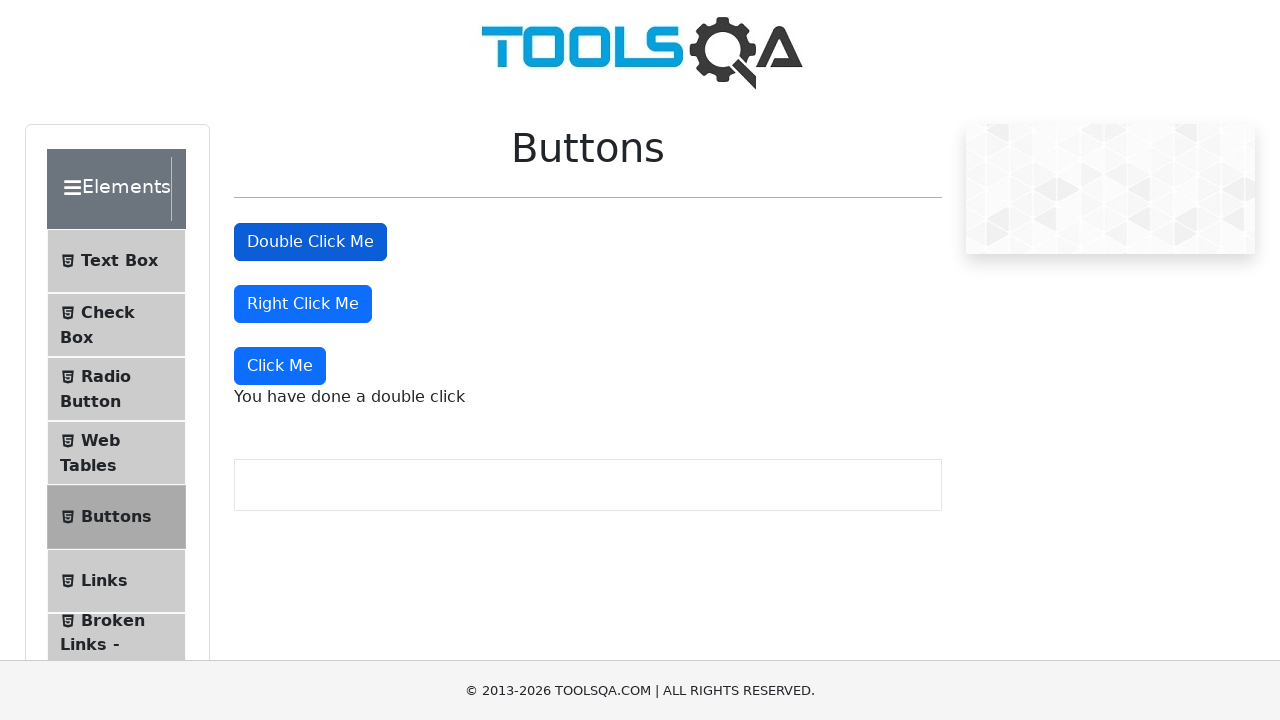

Right clicked the Right Click Me button at (303, 304) on #rightClickBtn
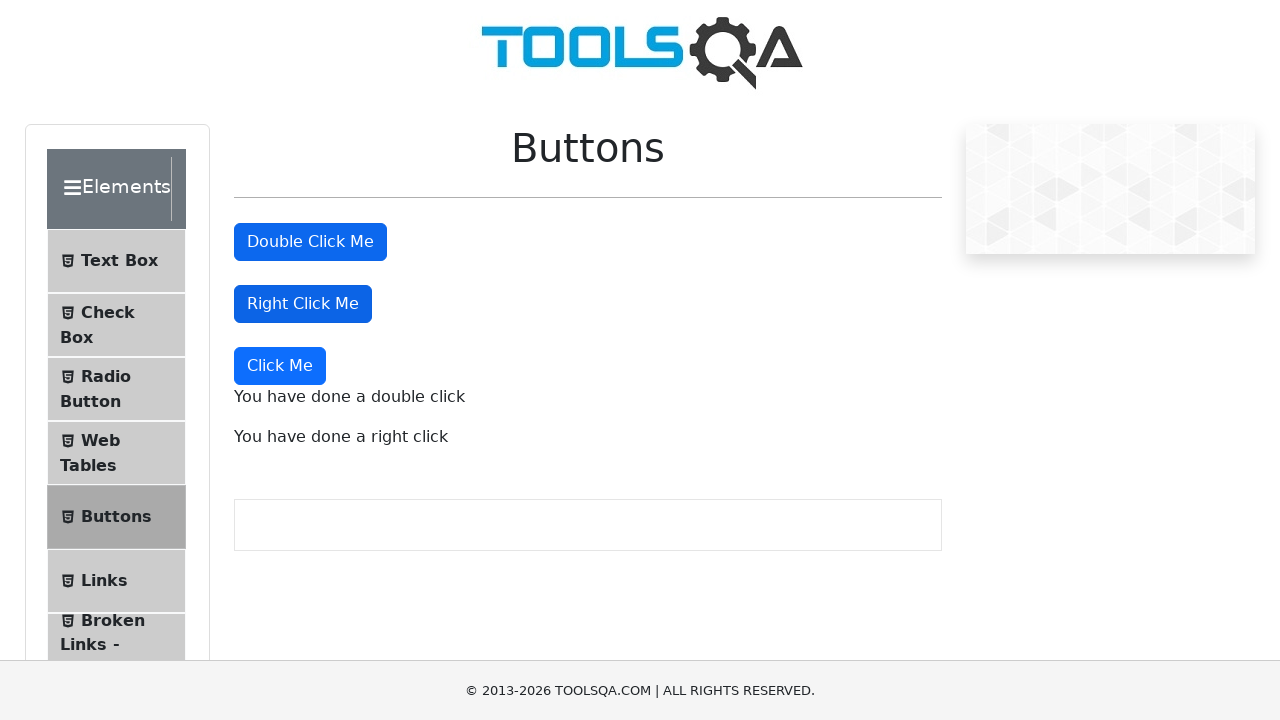

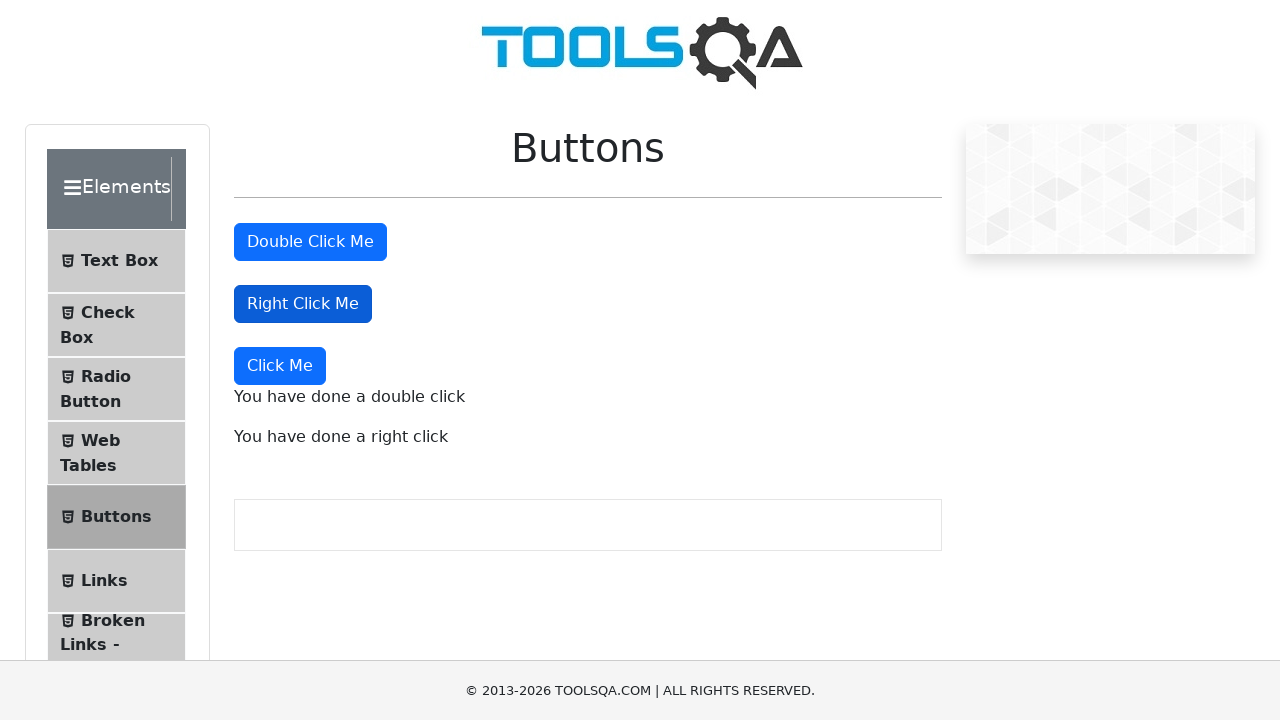